Tests a form that requires reading a hidden attribute value, performing a mathematical calculation, filling in the answer, selecting checkbox and radio button options, and submitting the form.

Starting URL: http://suninjuly.github.io/get_attribute.html

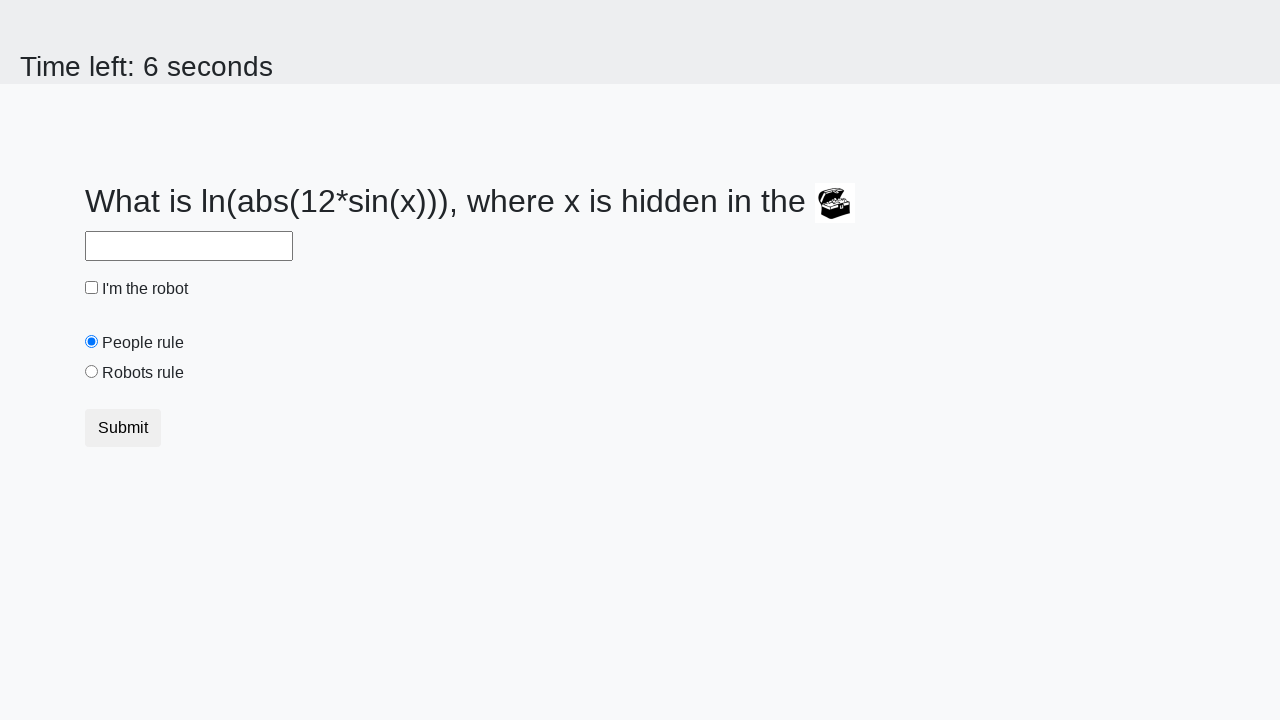

Located treasure element on page
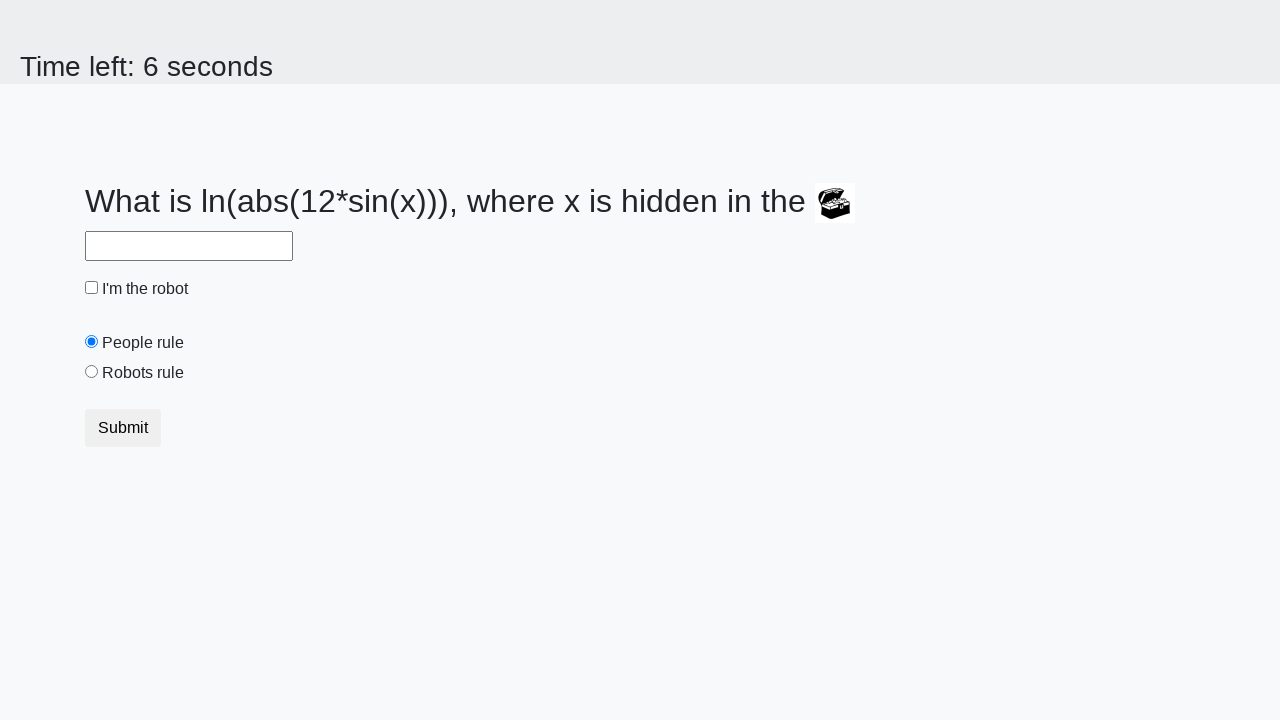

Retrieved hidden attribute 'valuex' from treasure element: 432
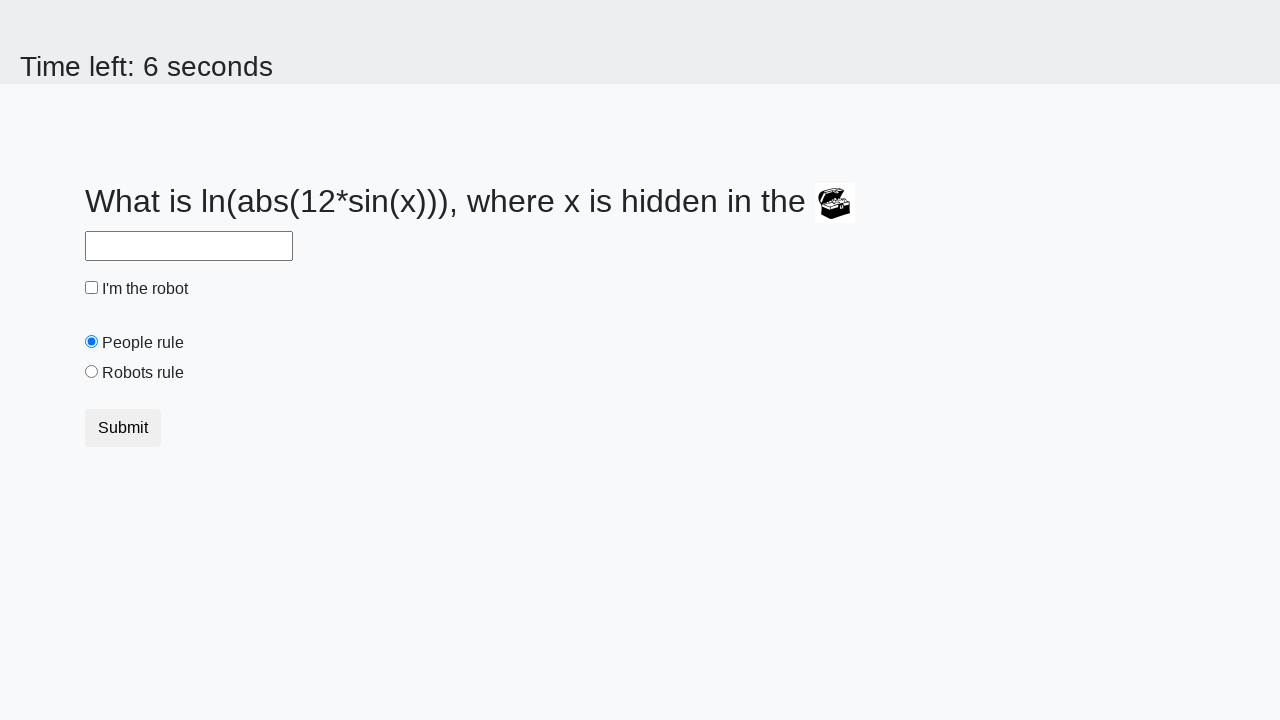

Calculated answer using mathematical formula: 2.4844257585826637
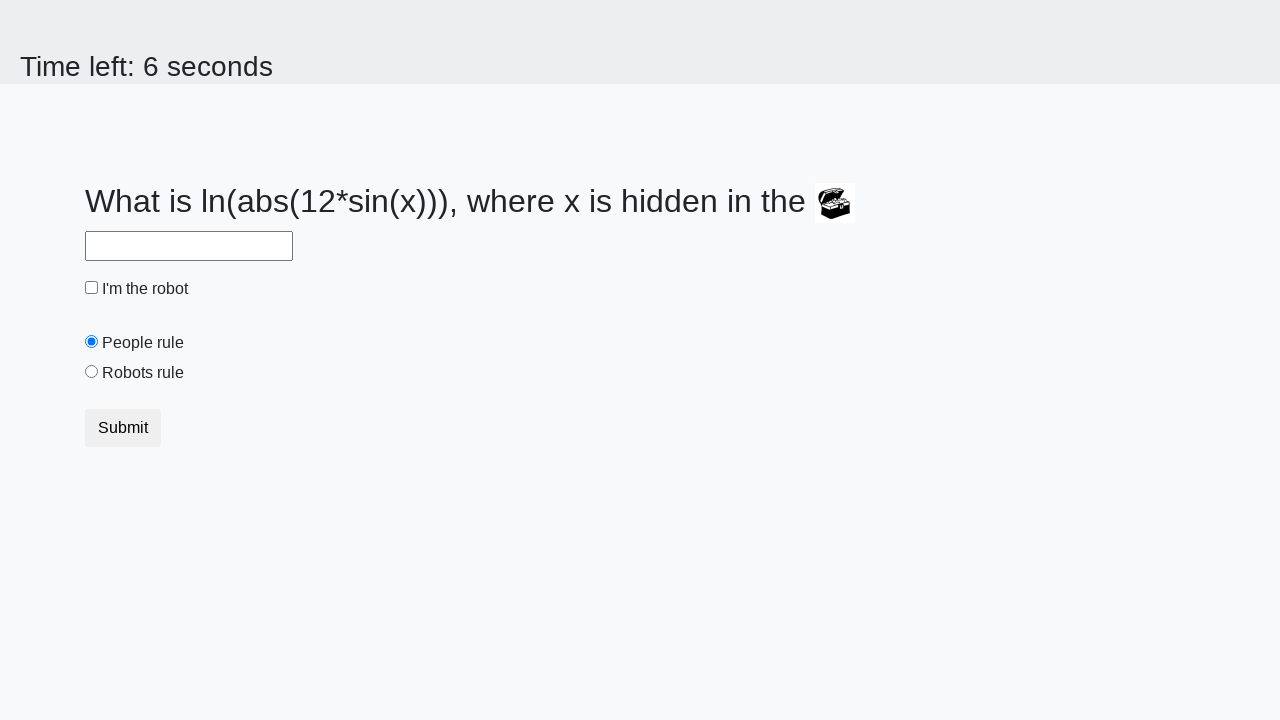

Filled answer field with calculated value: 2.4844257585826637 on #answer
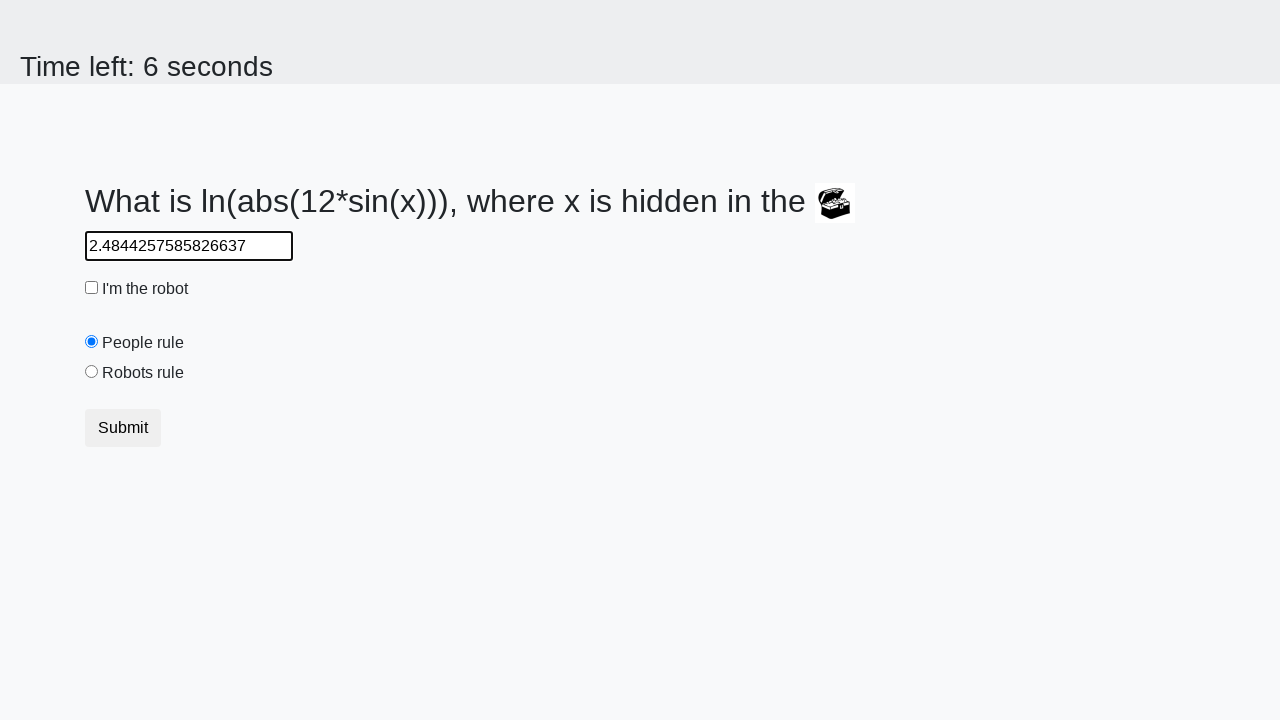

Clicked robot checkbox at (92, 288) on #robotCheckbox
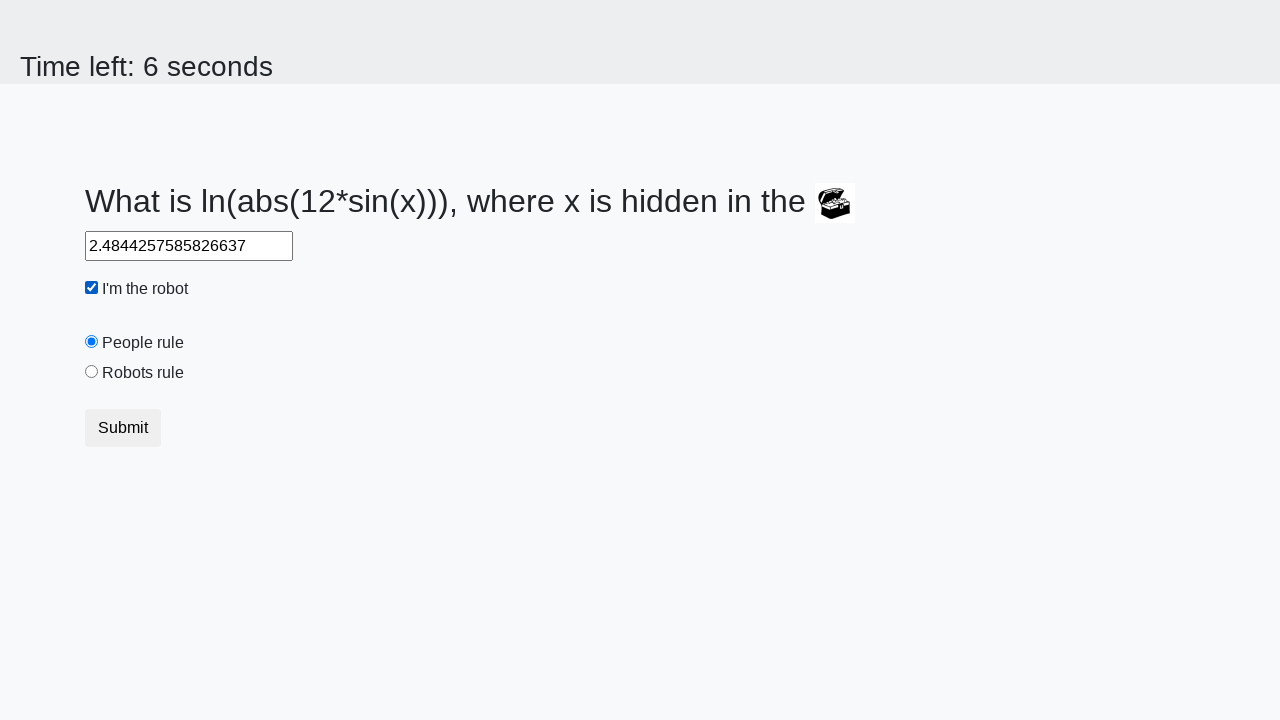

Selected robots radio button option at (92, 372) on [value='robots']
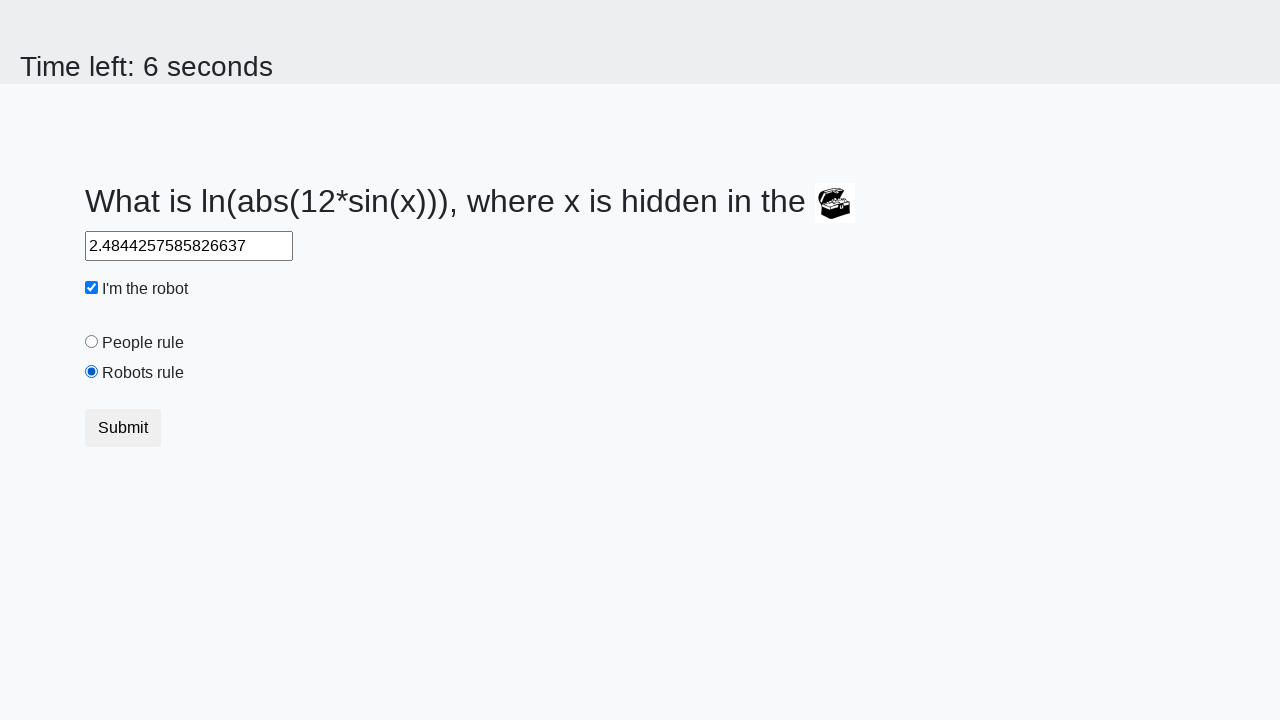

Clicked submit button to submit form at (123, 428) on button.btn
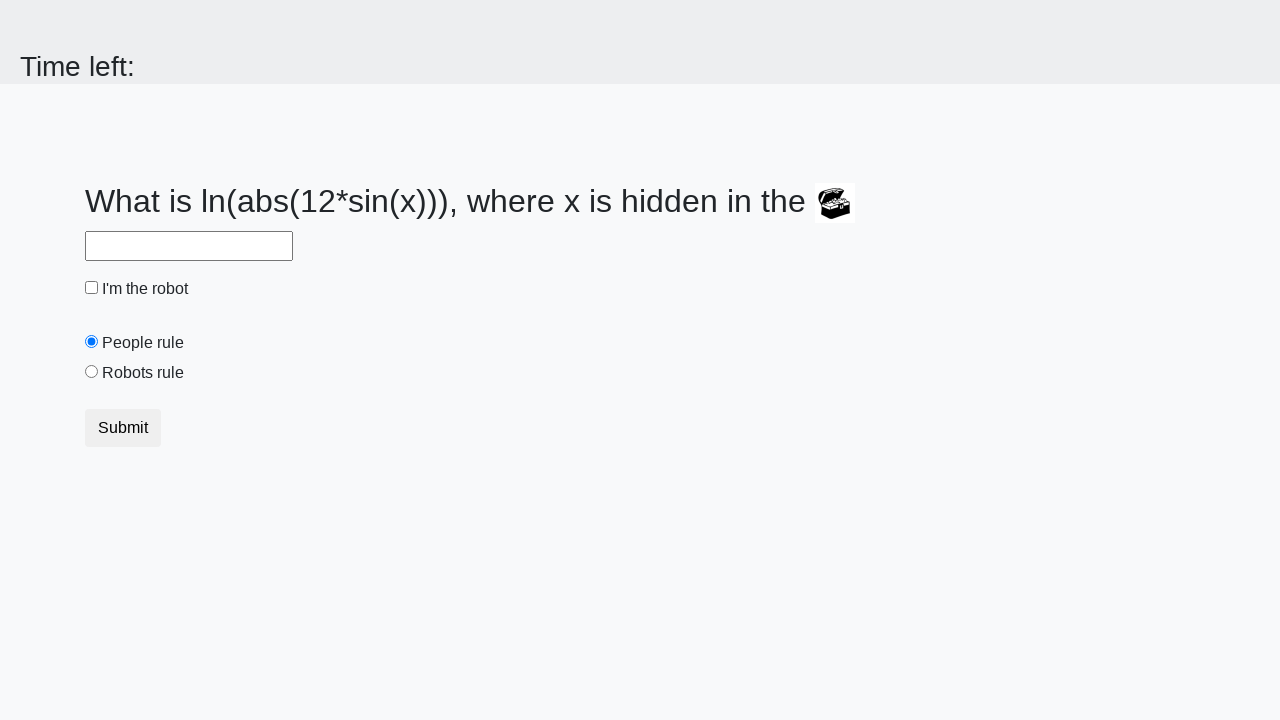

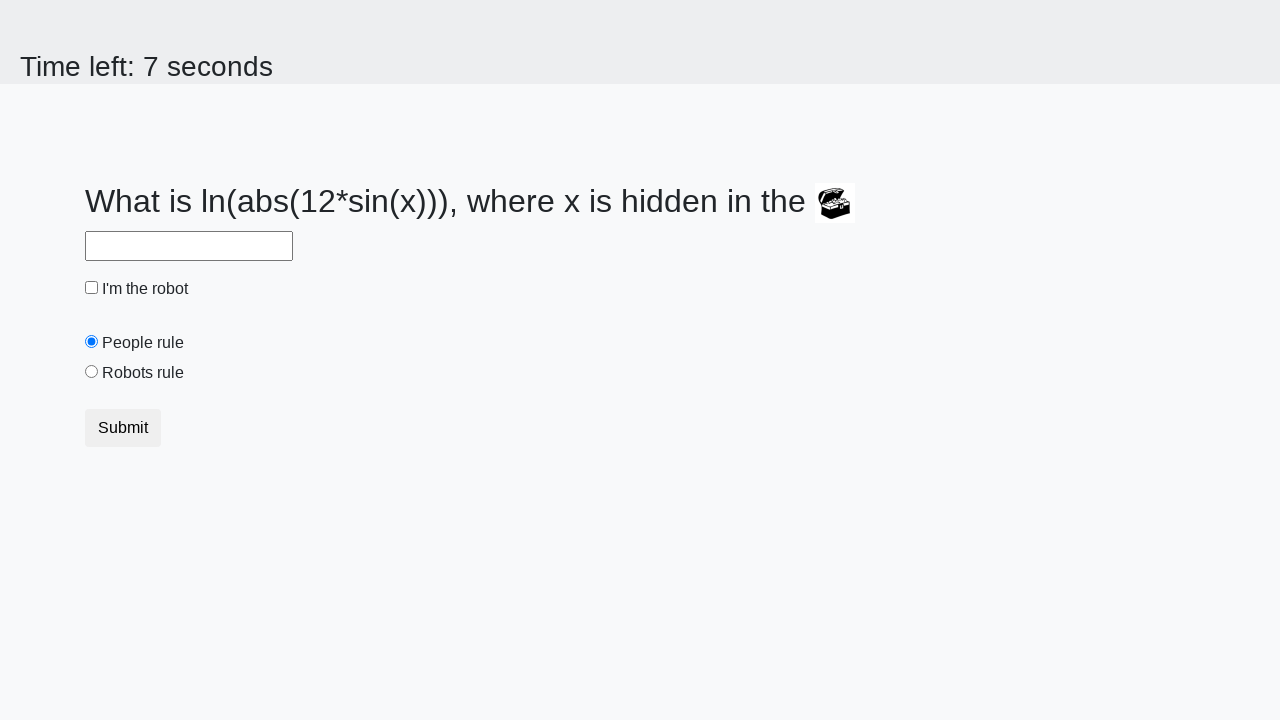